Tests that header navigation links update the URL to the correct section anchors when clicked

Starting URL: https://automationintesting.online/

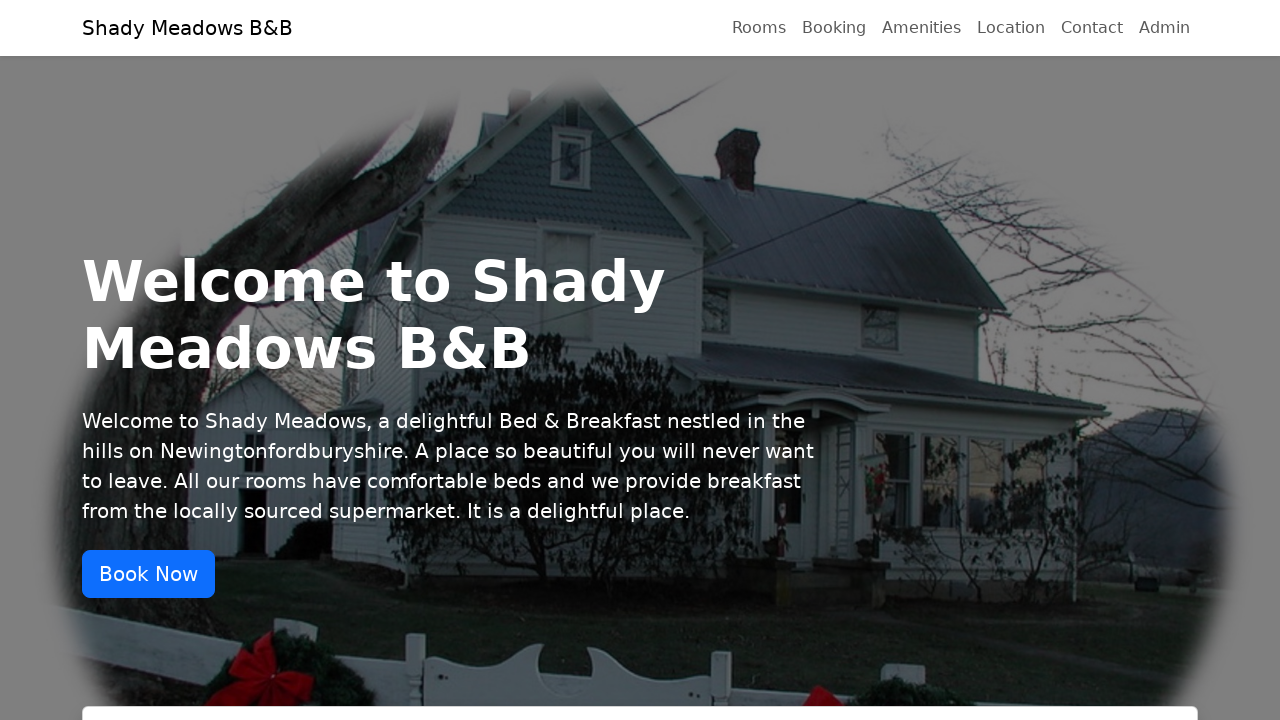

Navigated to https://automationintesting.online/
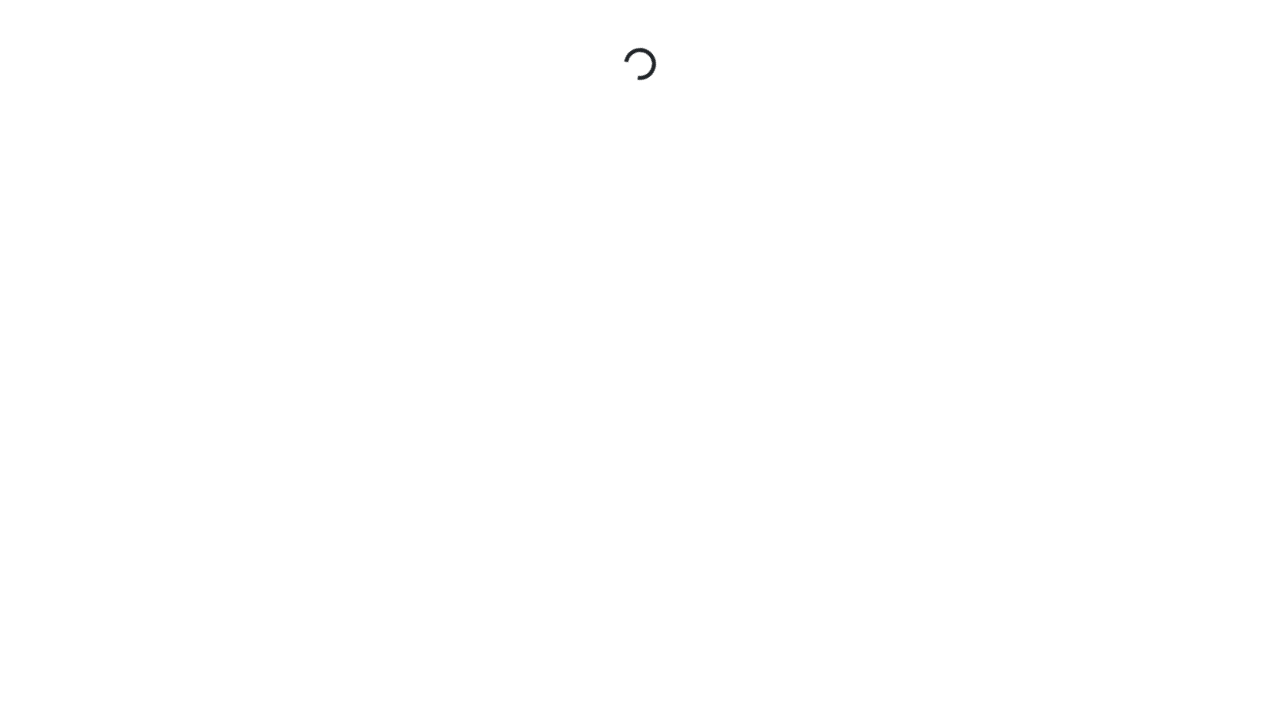

Retrieved all header navigation links pointing to section anchors
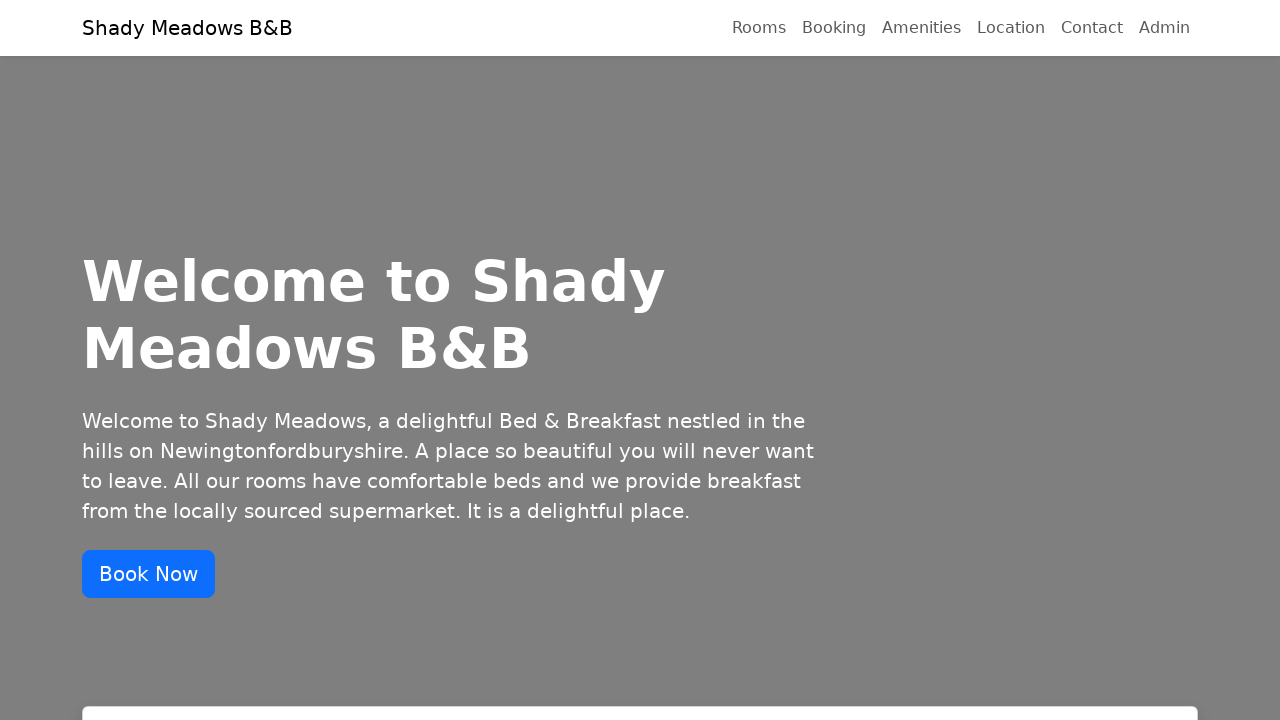

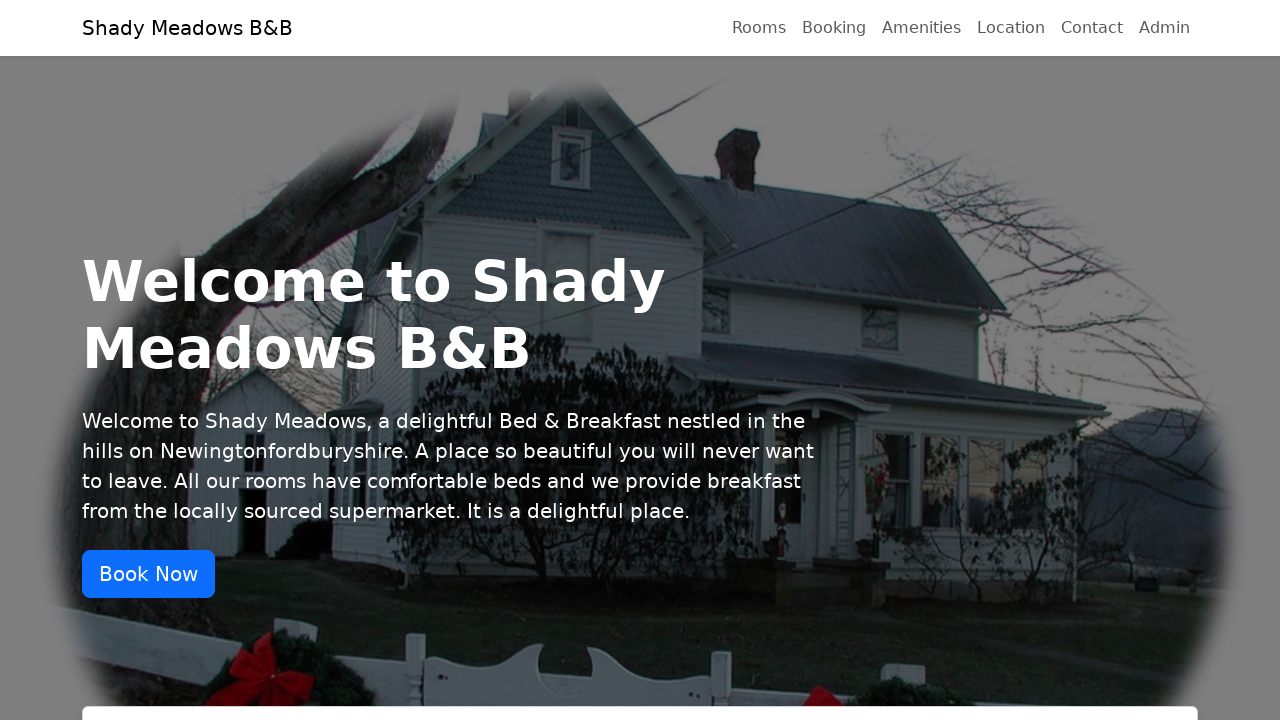